Navigates to UWW athletes results page and clicks through different weight class tabs to verify that athlete rankings are displayed for each weight category.

Starting URL: https://uww.org/athletes-results

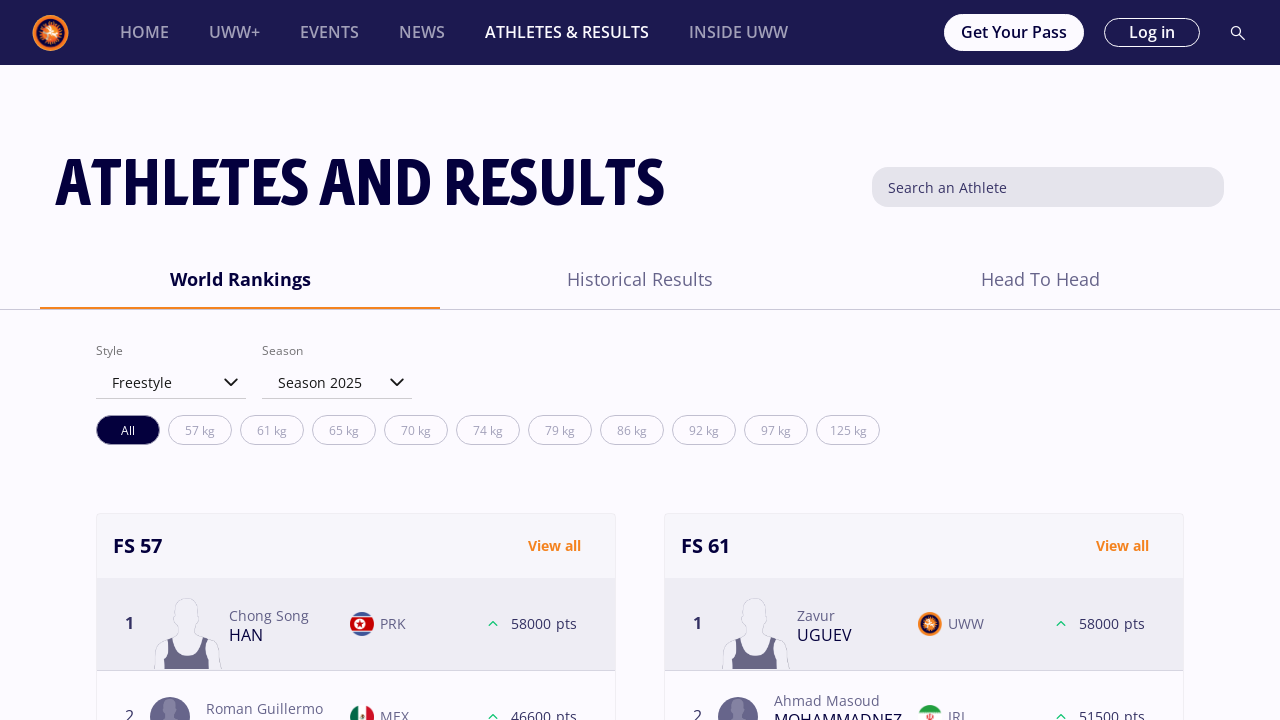

Waited for weight class tabs to load on UWW athletes results page
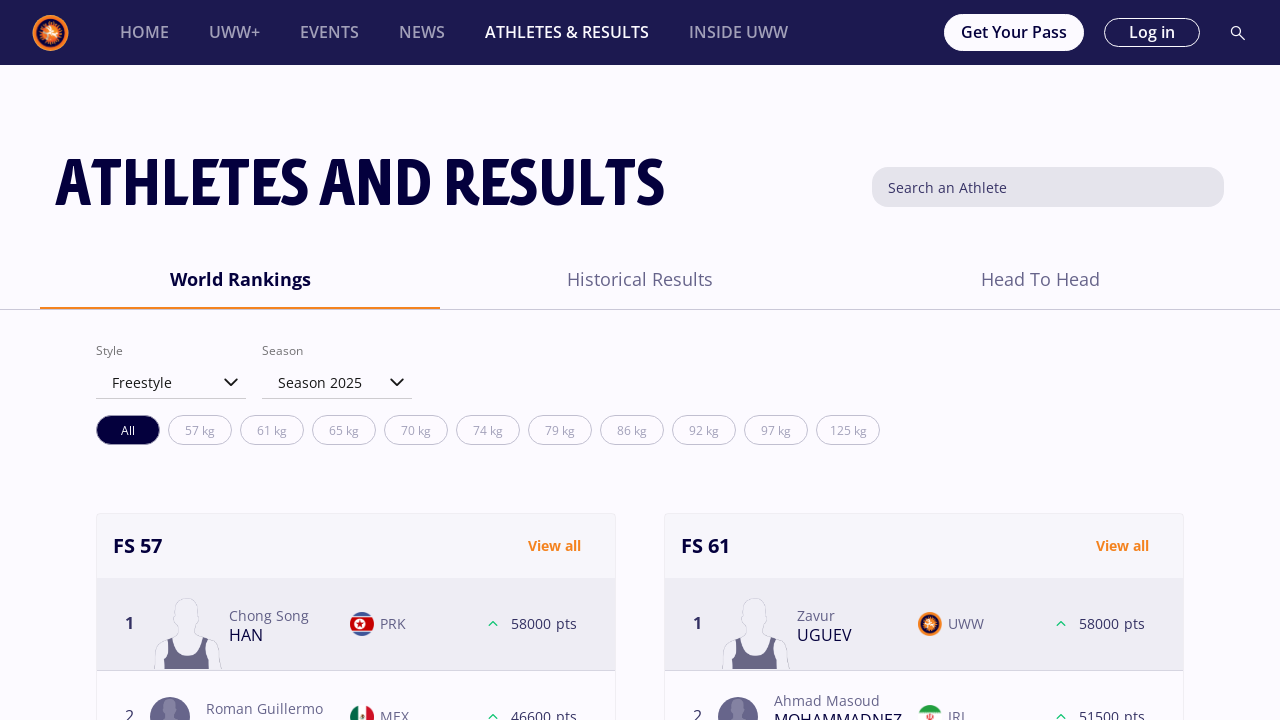

Retrieved all weight class tab elements
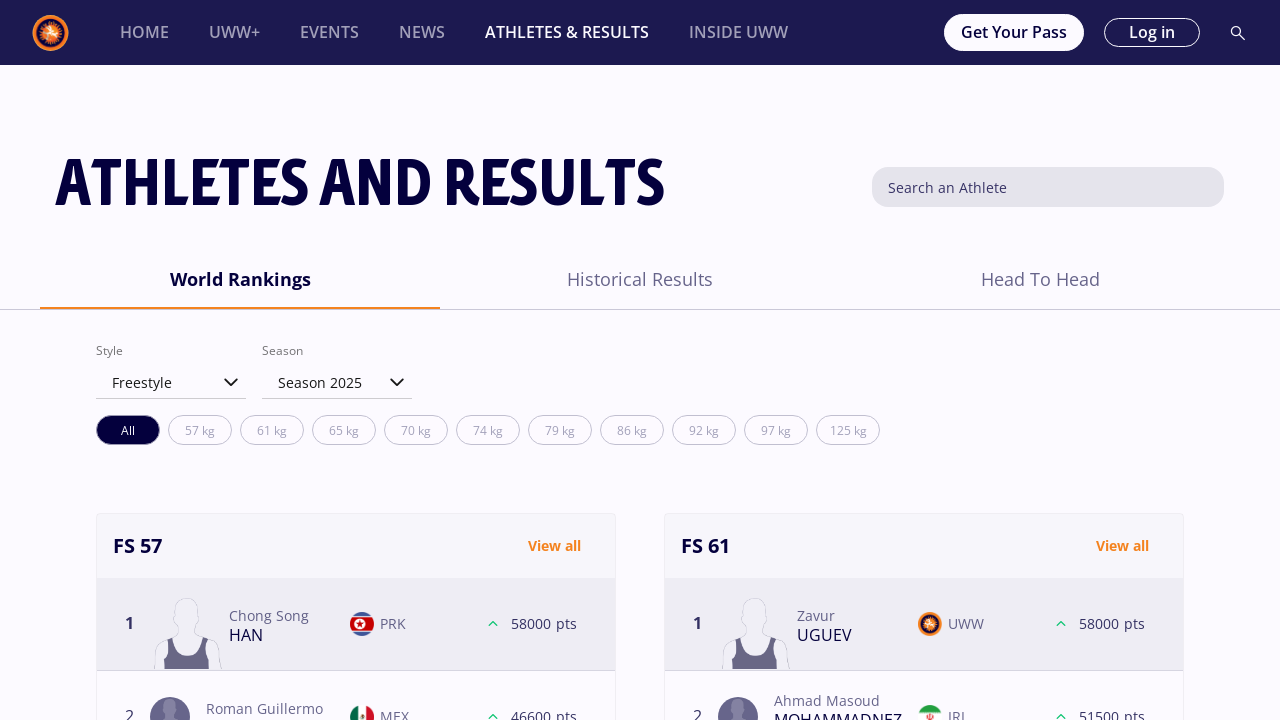

Clicked on 57 kg weight class tab at (200, 430) on .tab-name>.tab-text >> nth=1
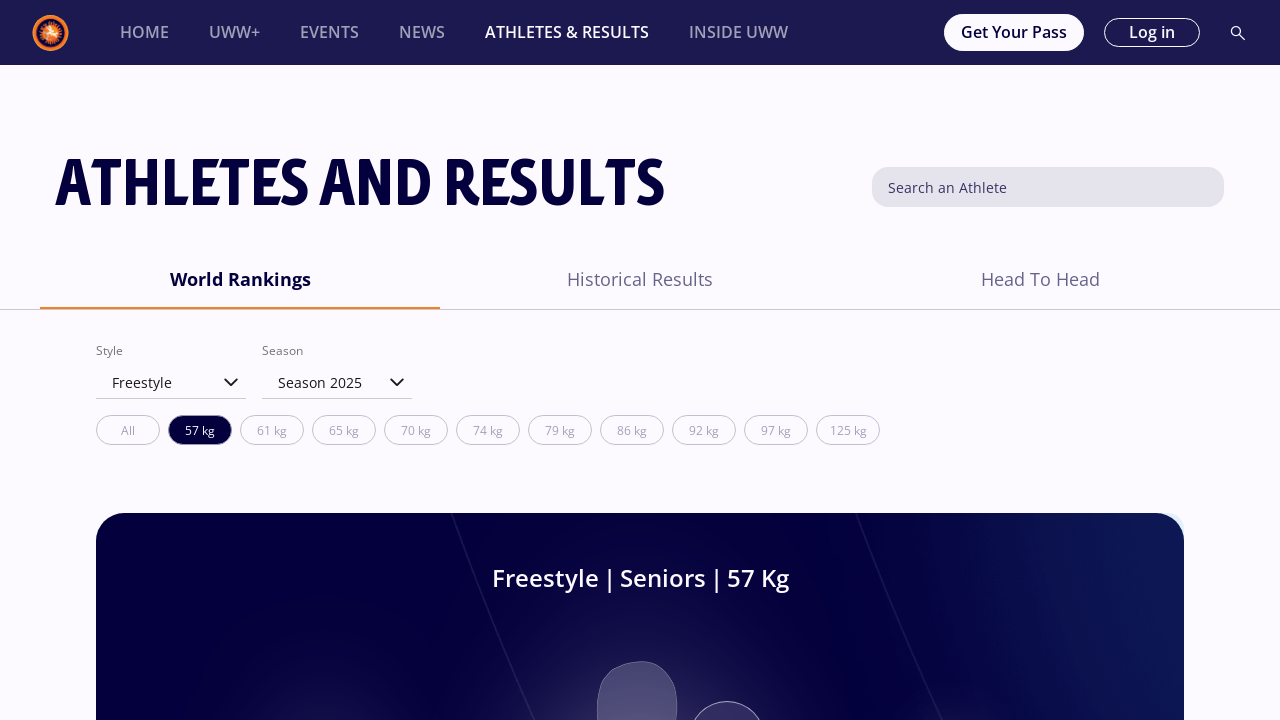

Athlete rankings loaded for 57 kg category
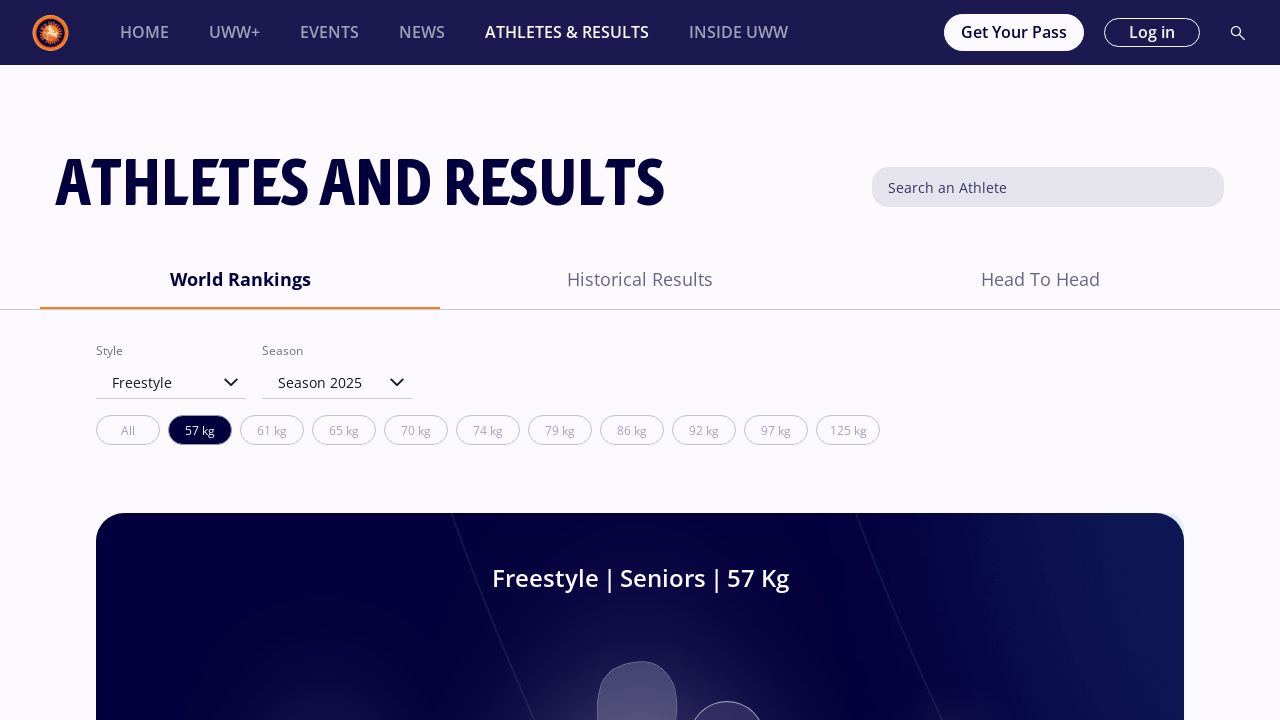

Clicked on 61 kg weight class tab at (272, 430) on .tab-name>.tab-text >> nth=2
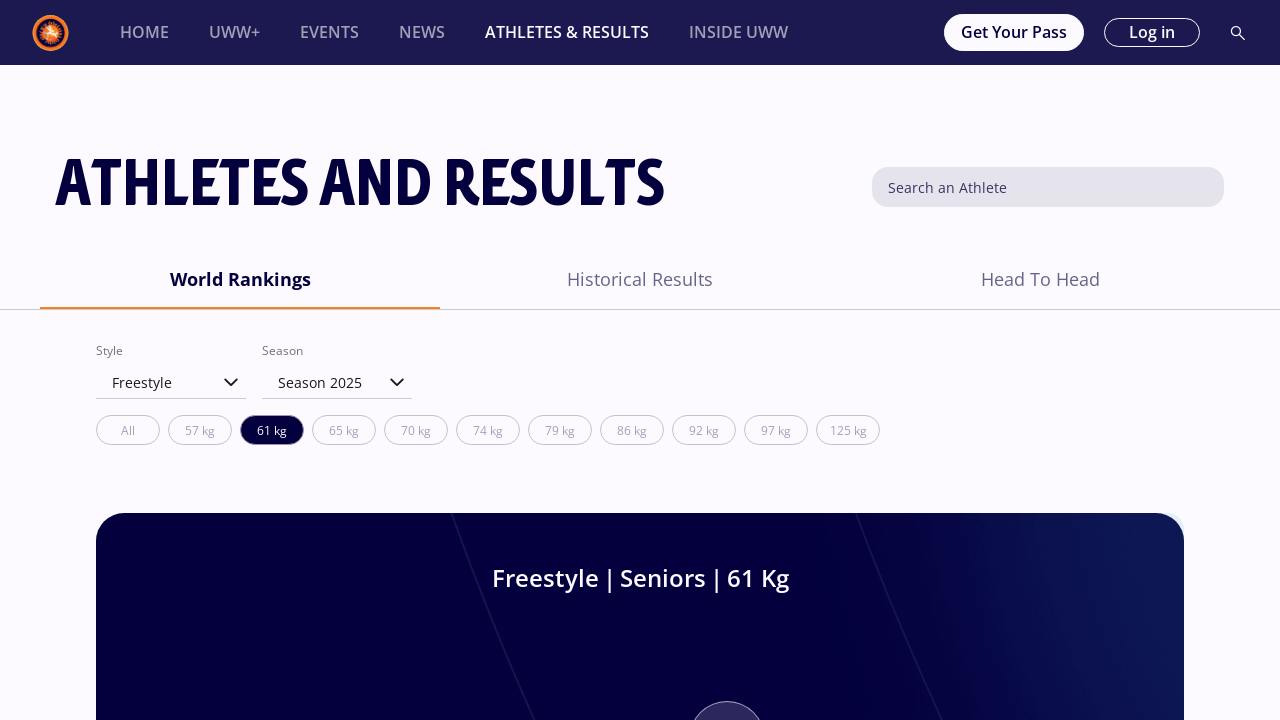

Athlete rankings loaded for 61 kg category
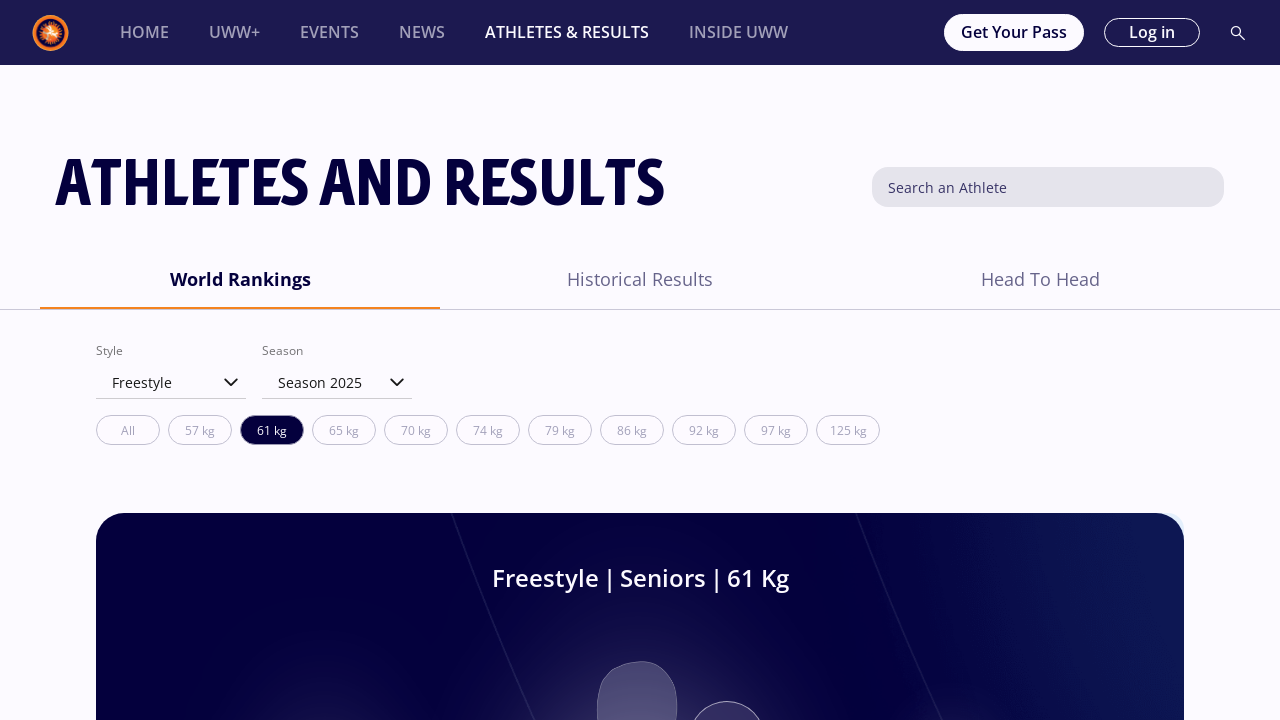

Clicked on 65 kg weight class tab at (344, 430) on .tab-name>.tab-text >> nth=3
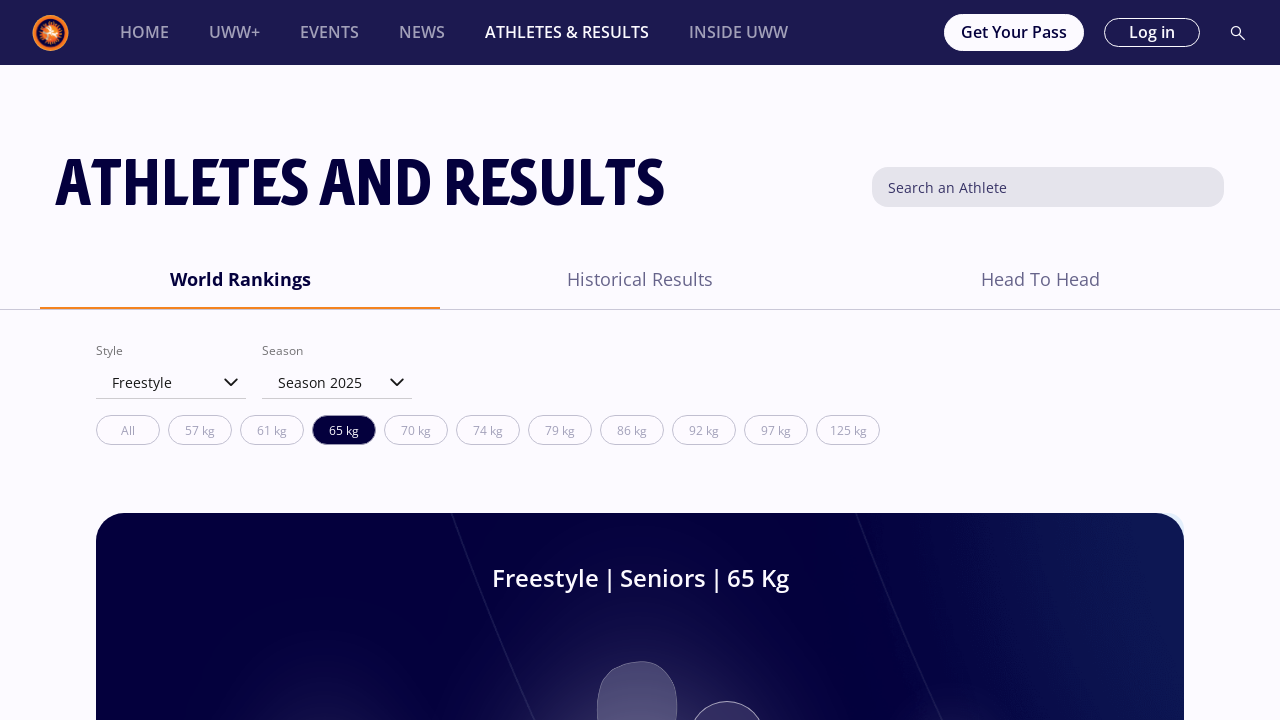

Athlete rankings loaded for 65 kg category
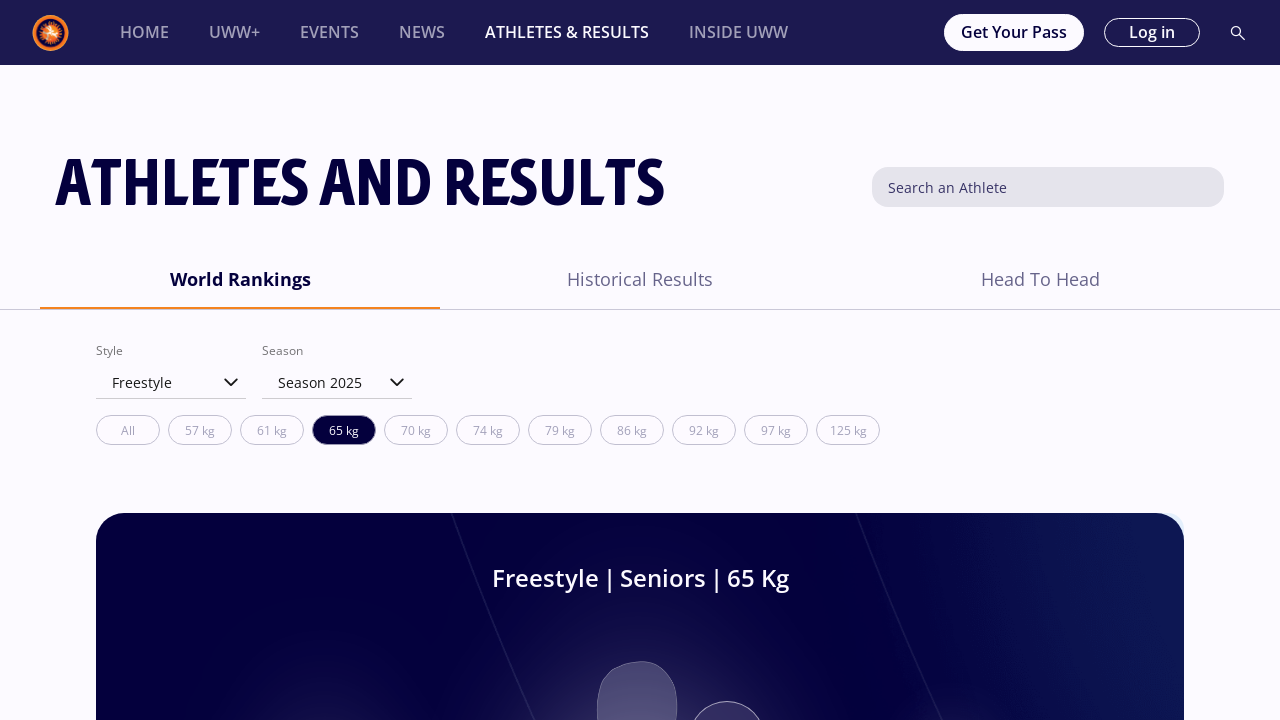

Clicked on 70 kg weight class tab at (416, 430) on .tab-name>.tab-text >> nth=4
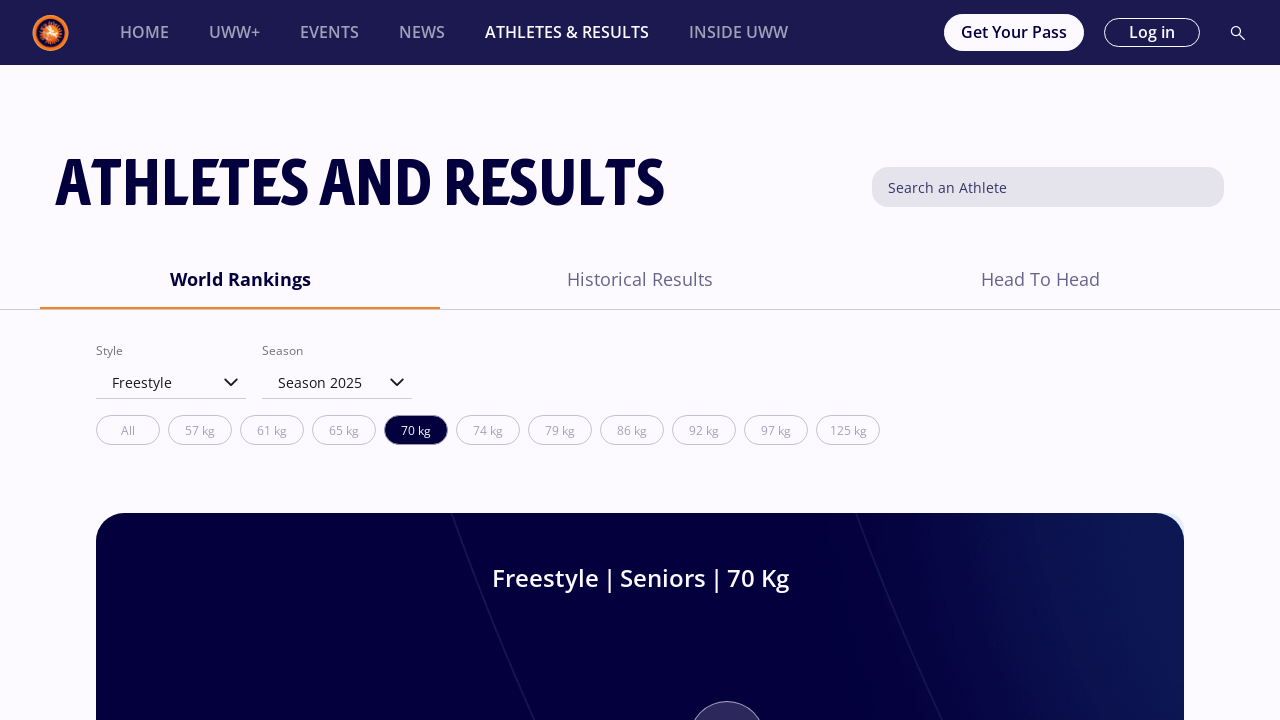

Athlete rankings loaded for 70 kg category
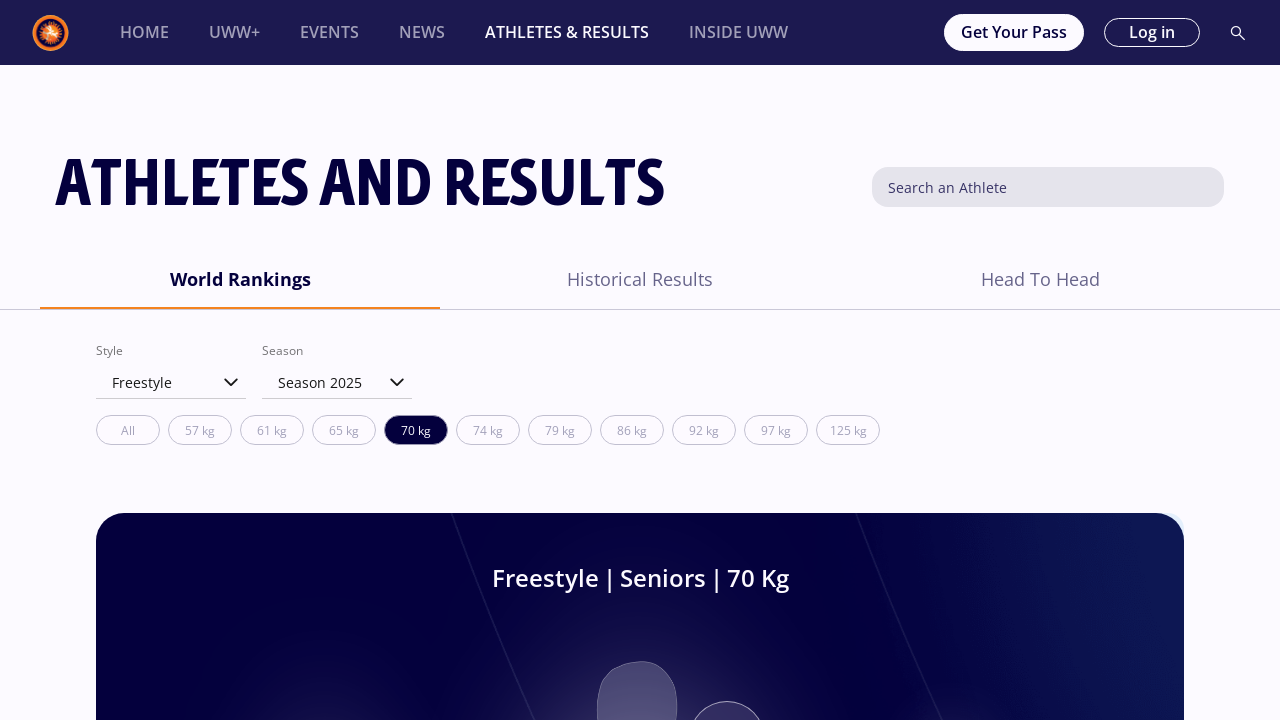

Clicked on 74 kg weight class tab at (488, 430) on .tab-name>.tab-text >> nth=5
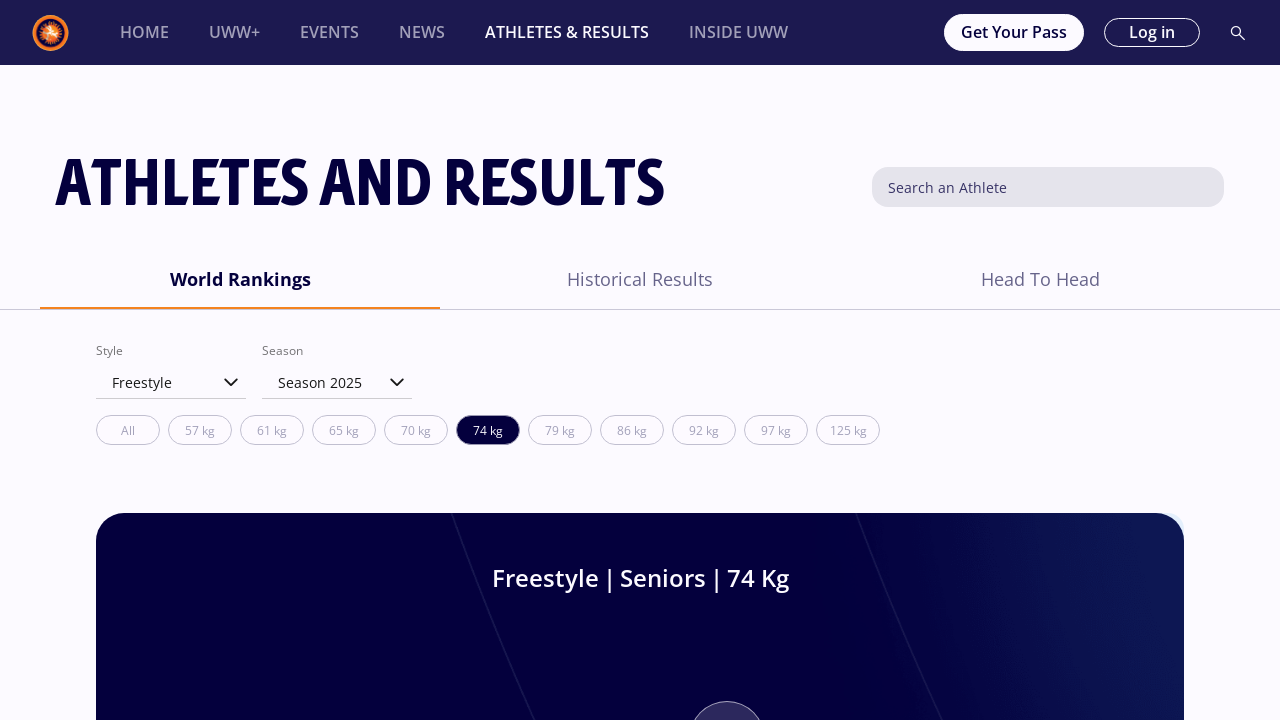

Athlete rankings loaded for 74 kg category
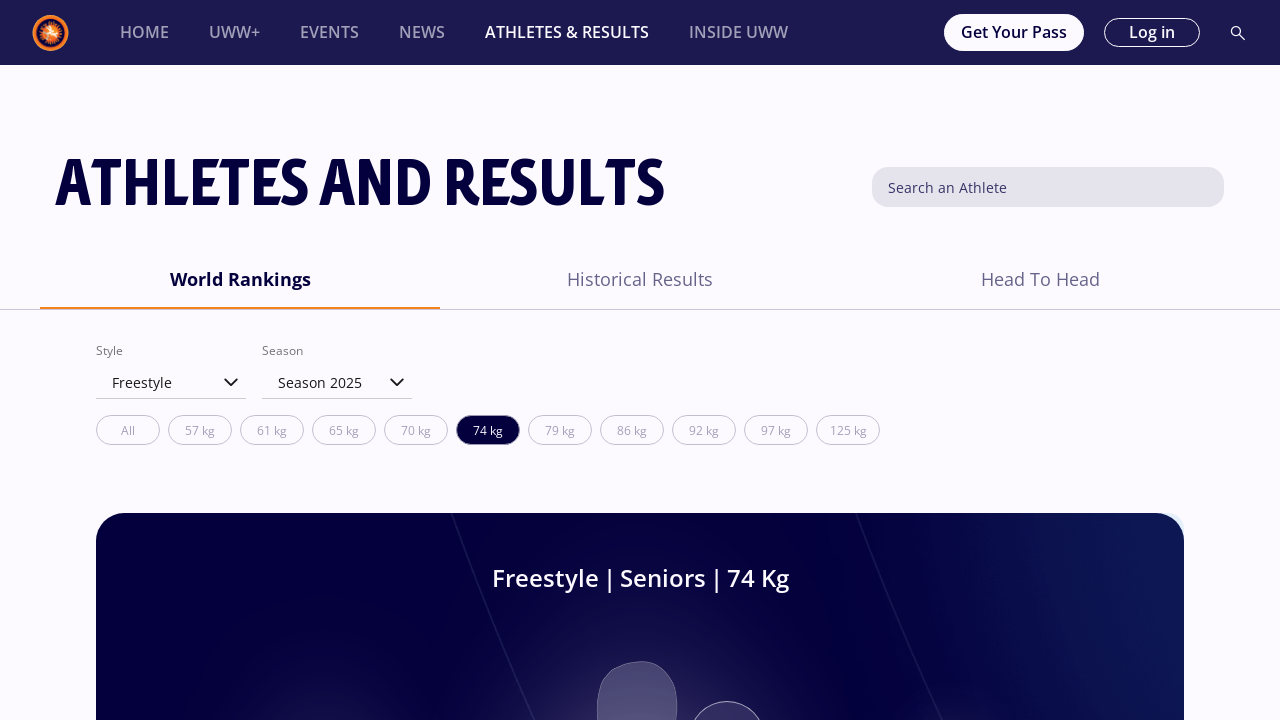

Clicked on 79 kg weight class tab at (560, 430) on .tab-name>.tab-text >> nth=6
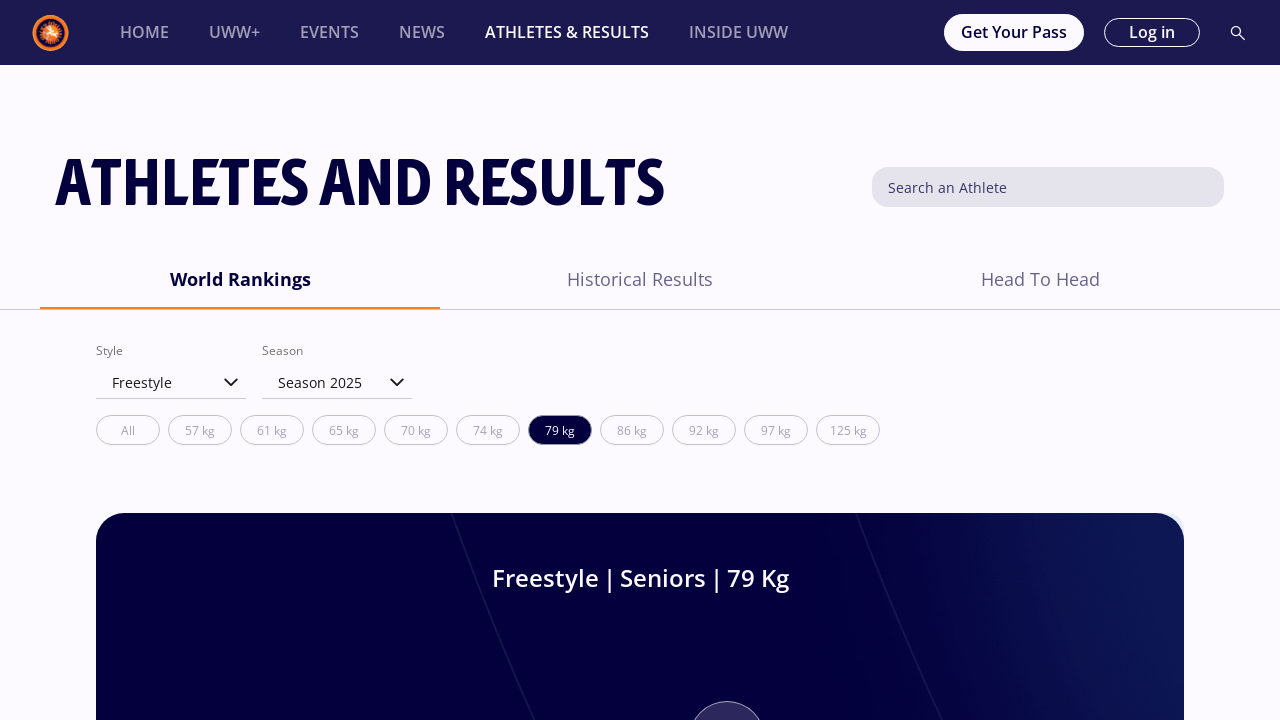

Athlete rankings loaded for 79 kg category
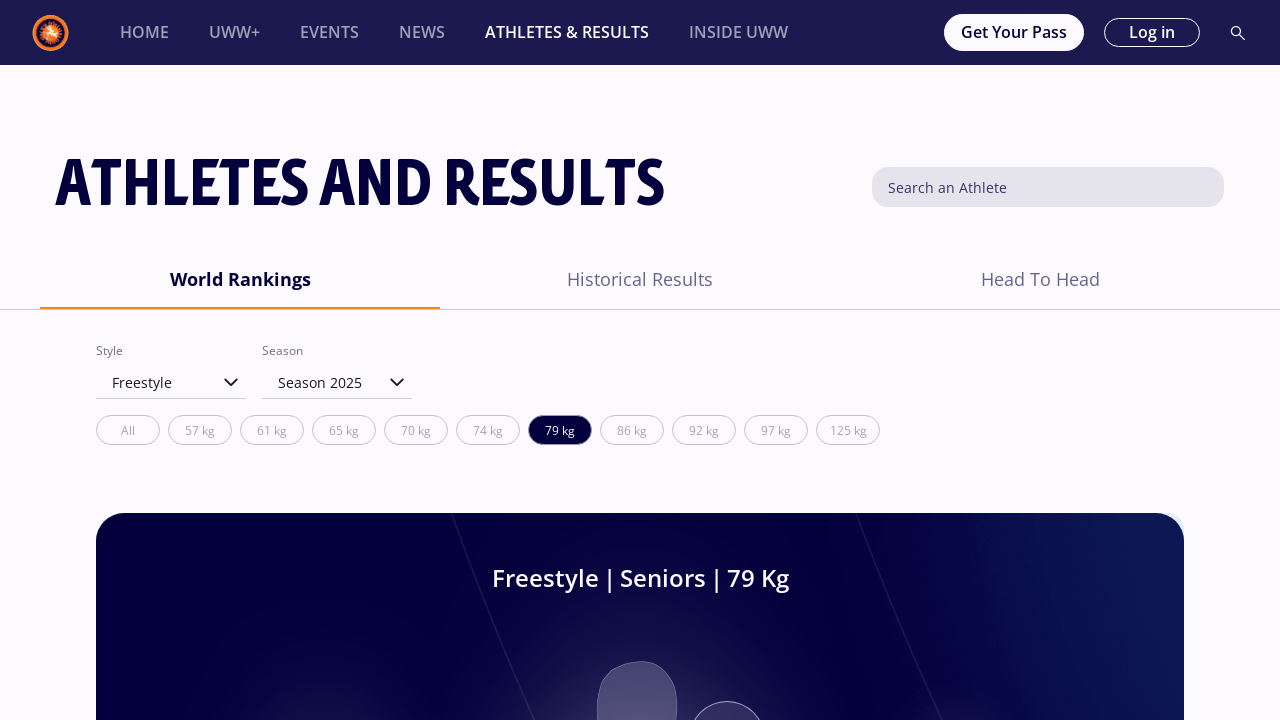

Clicked on 86 kg weight class tab at (632, 430) on .tab-name>.tab-text >> nth=7
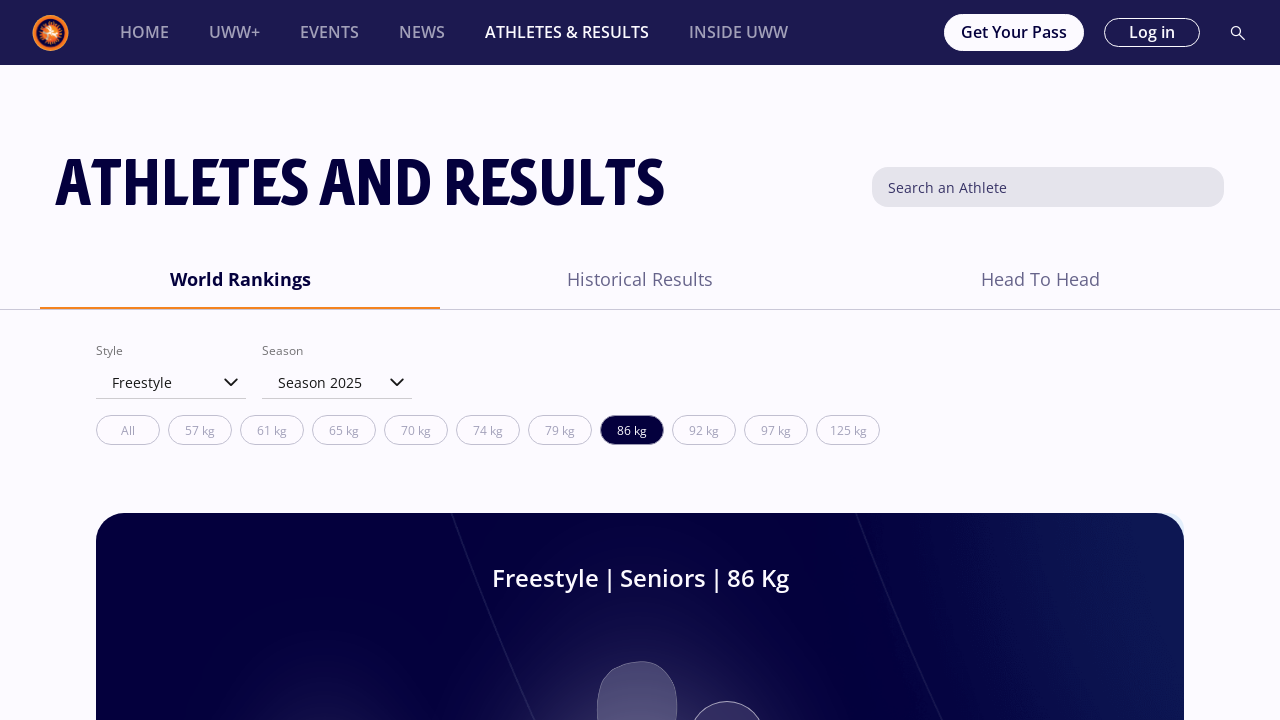

Athlete rankings loaded for 86 kg category
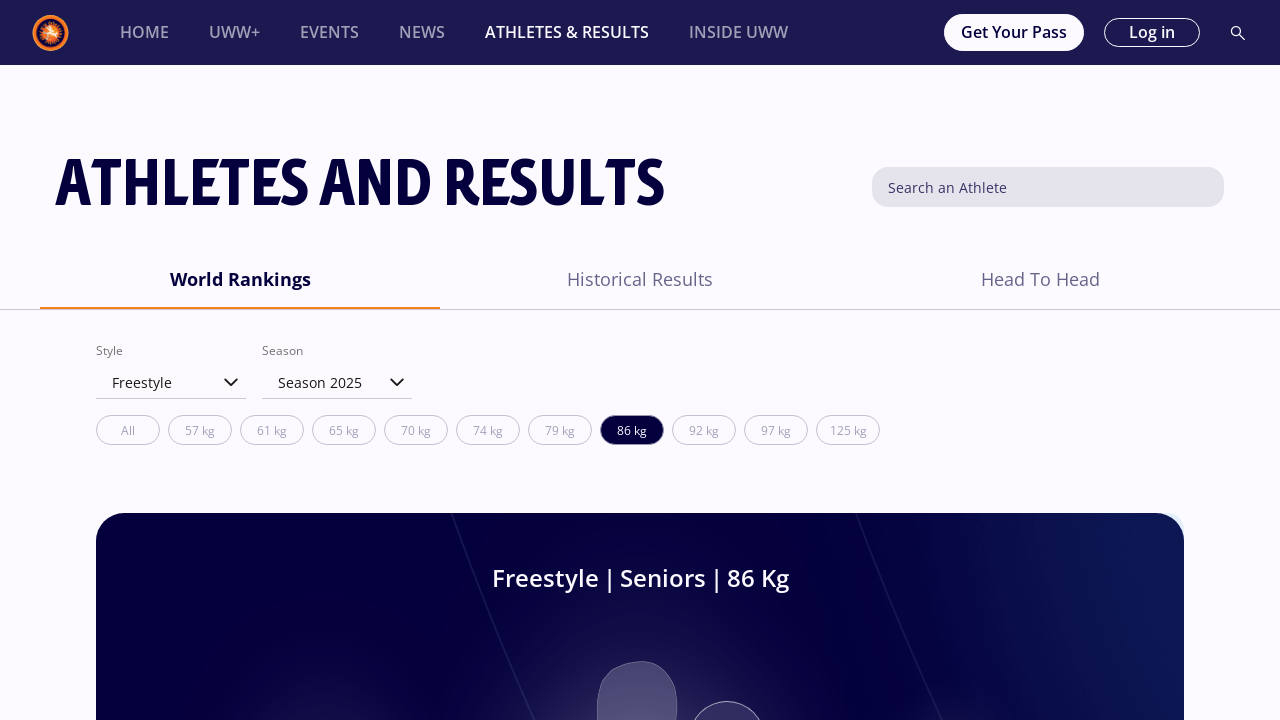

Clicked on 92 kg weight class tab at (704, 430) on .tab-name>.tab-text >> nth=8
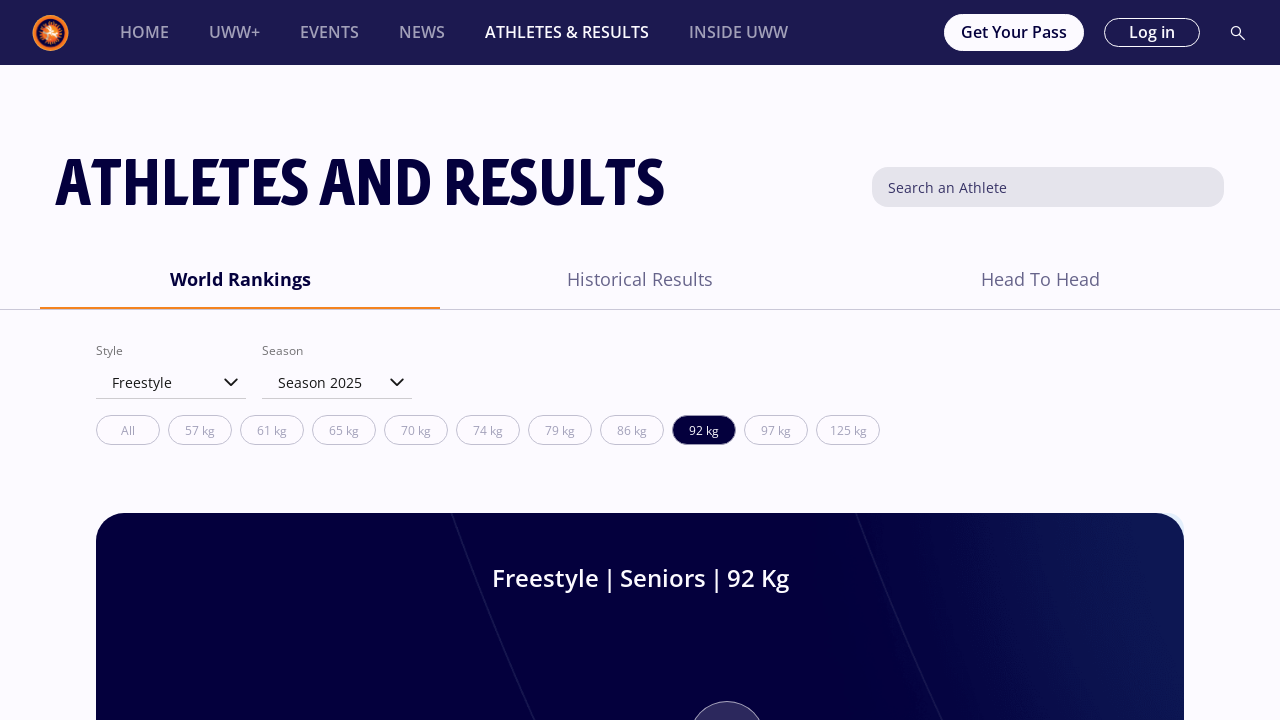

Athlete rankings loaded for 92 kg category
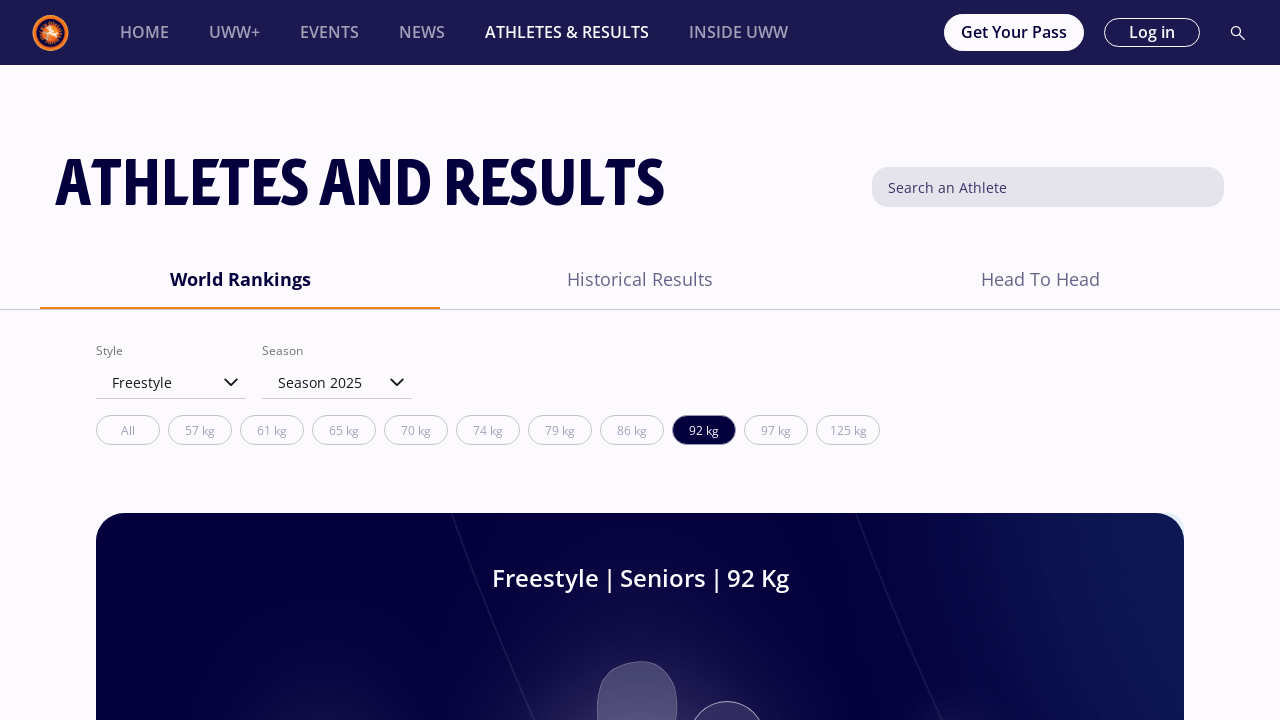

Clicked on 97 kg weight class tab at (776, 430) on .tab-name>.tab-text >> nth=9
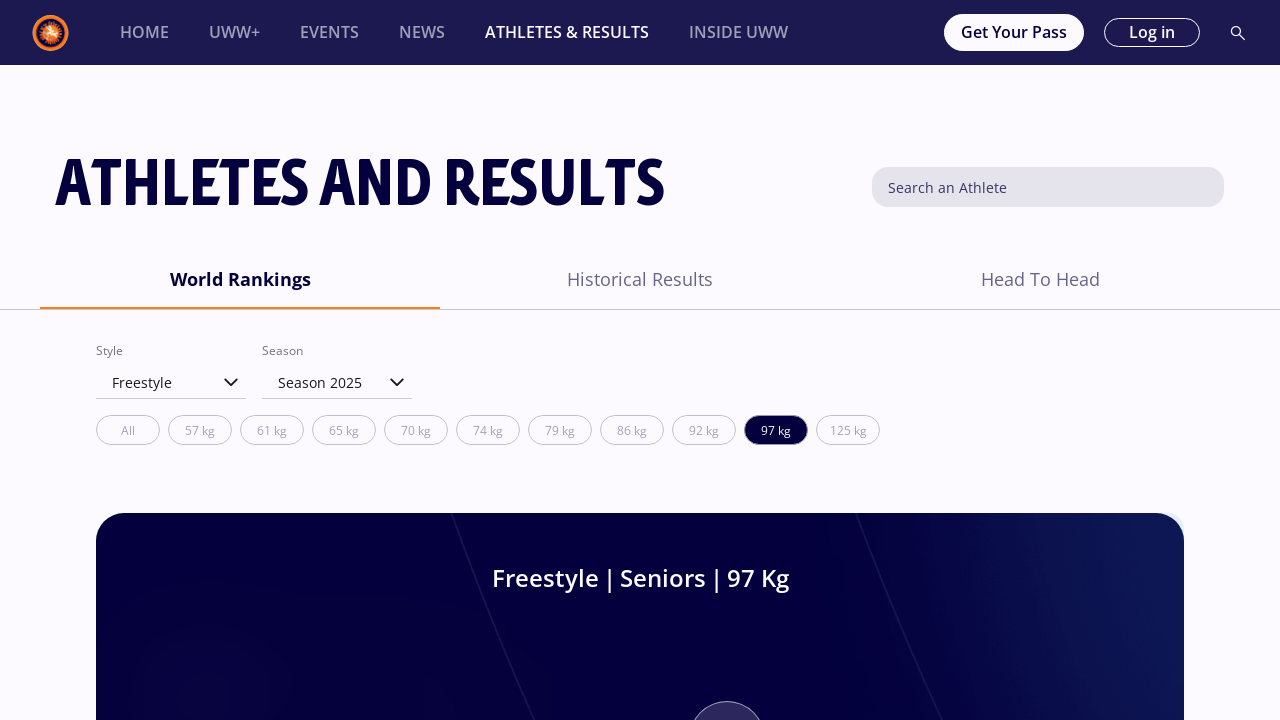

Athlete rankings loaded for 97 kg category
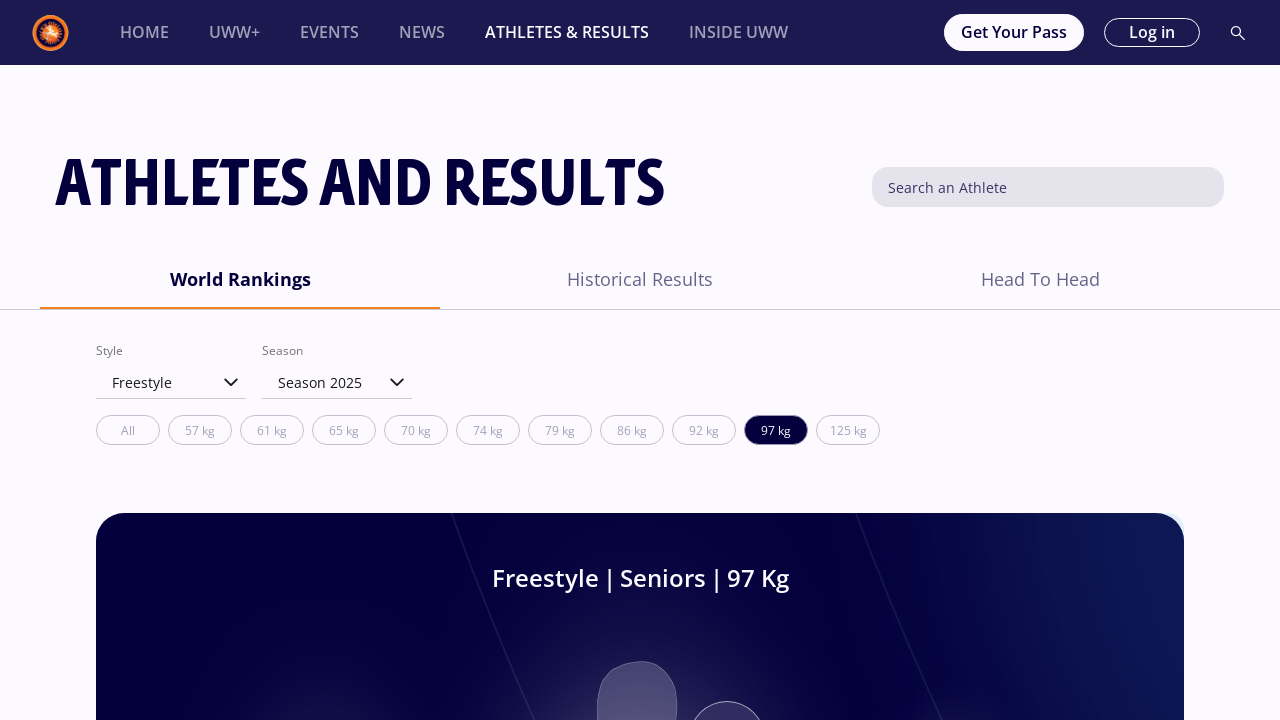

Clicked on 125 kg weight class tab at (848, 430) on .tab-name>.tab-text >> nth=10
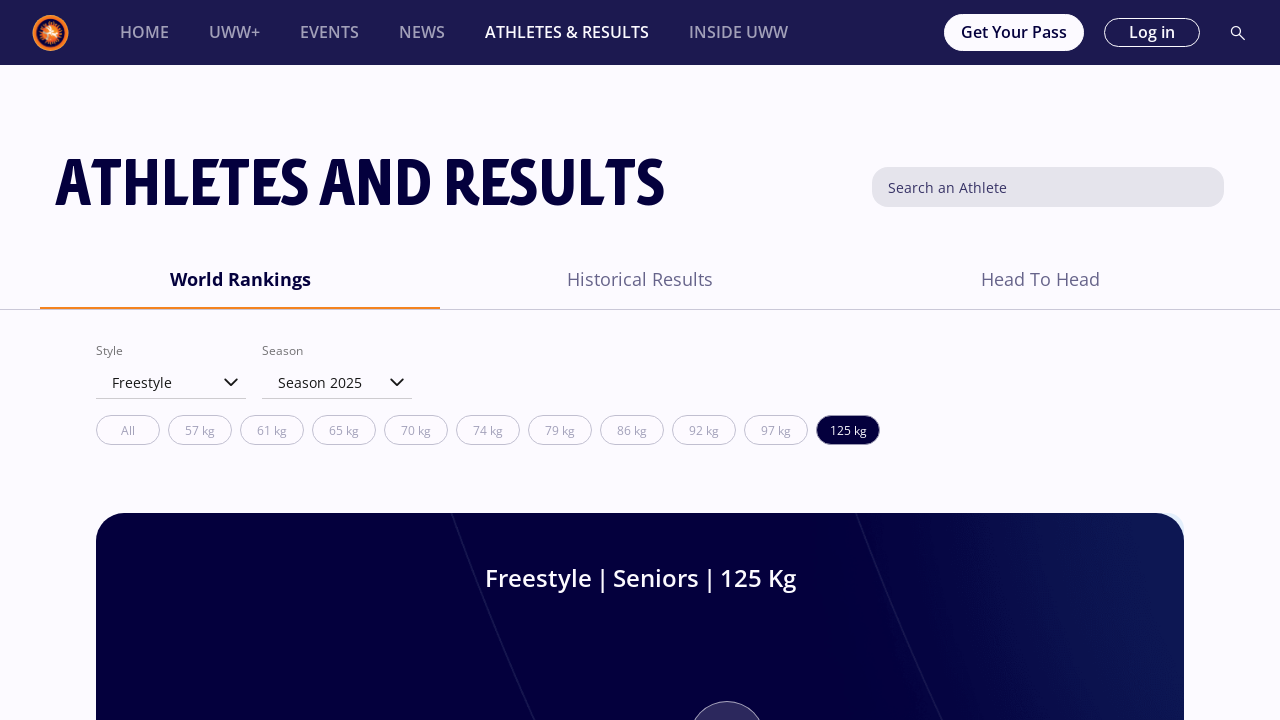

Athlete rankings loaded for 125 kg category
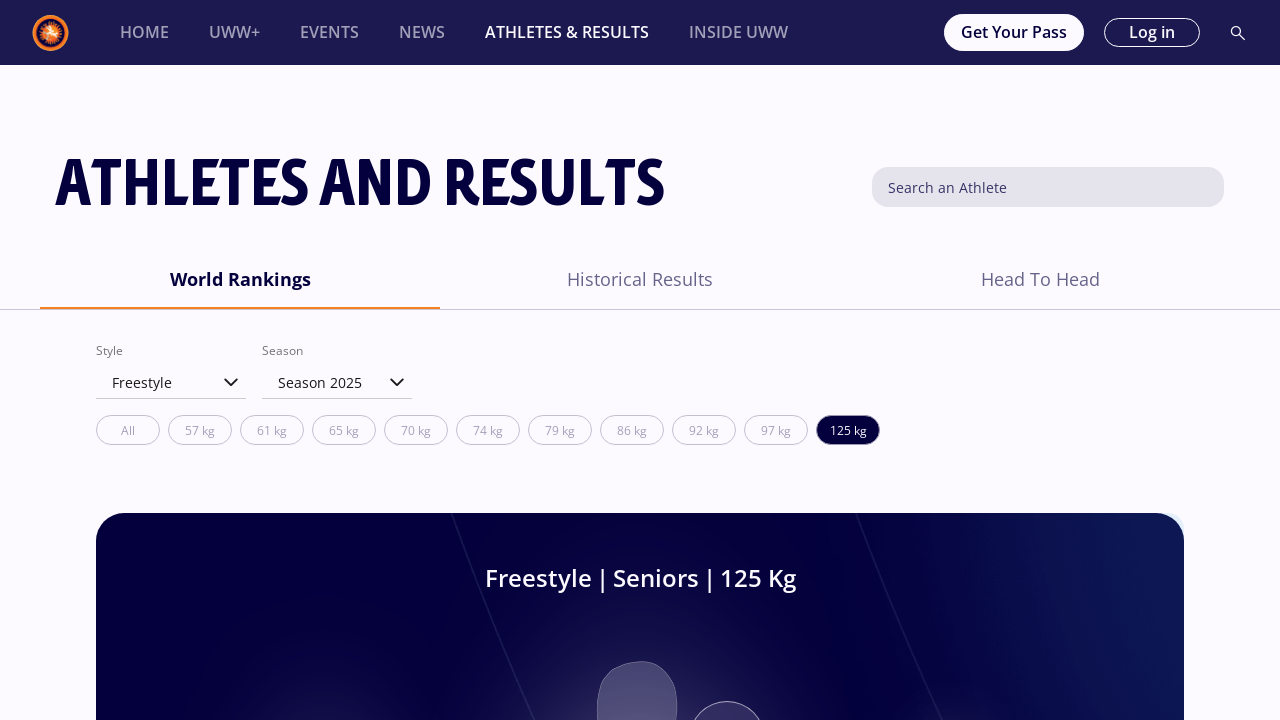

Verified that athlete cards are displayed for all weight classes
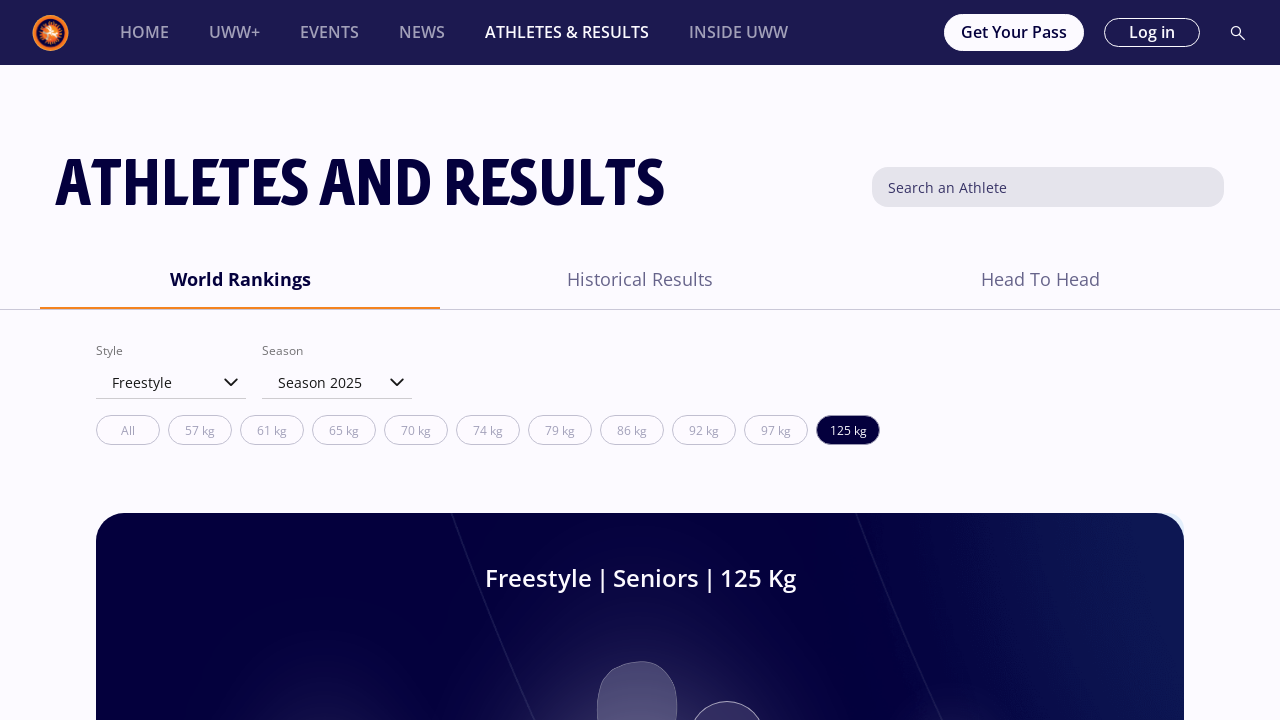

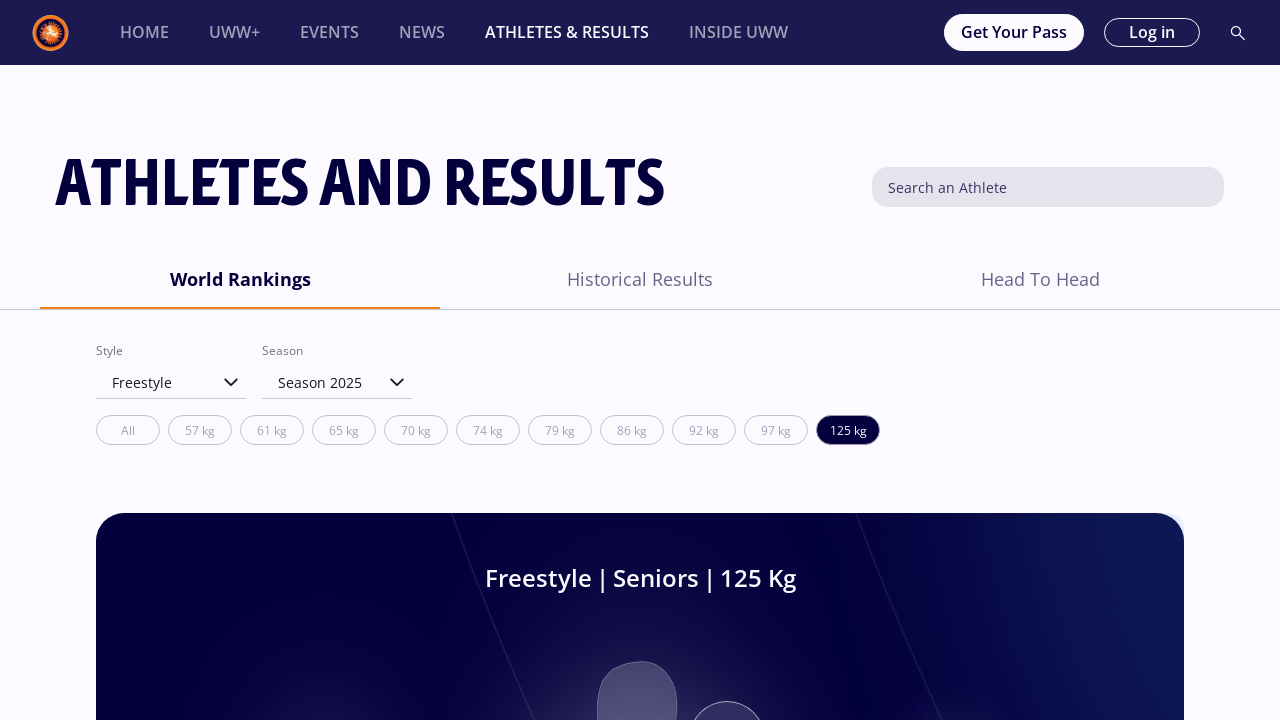